Tests jQuery UI custom dropdown by clicking to open it, selecting value "19", and verifying the selection.

Starting URL: http://jqueryui.com/resources/demos/selectmenu/default.html

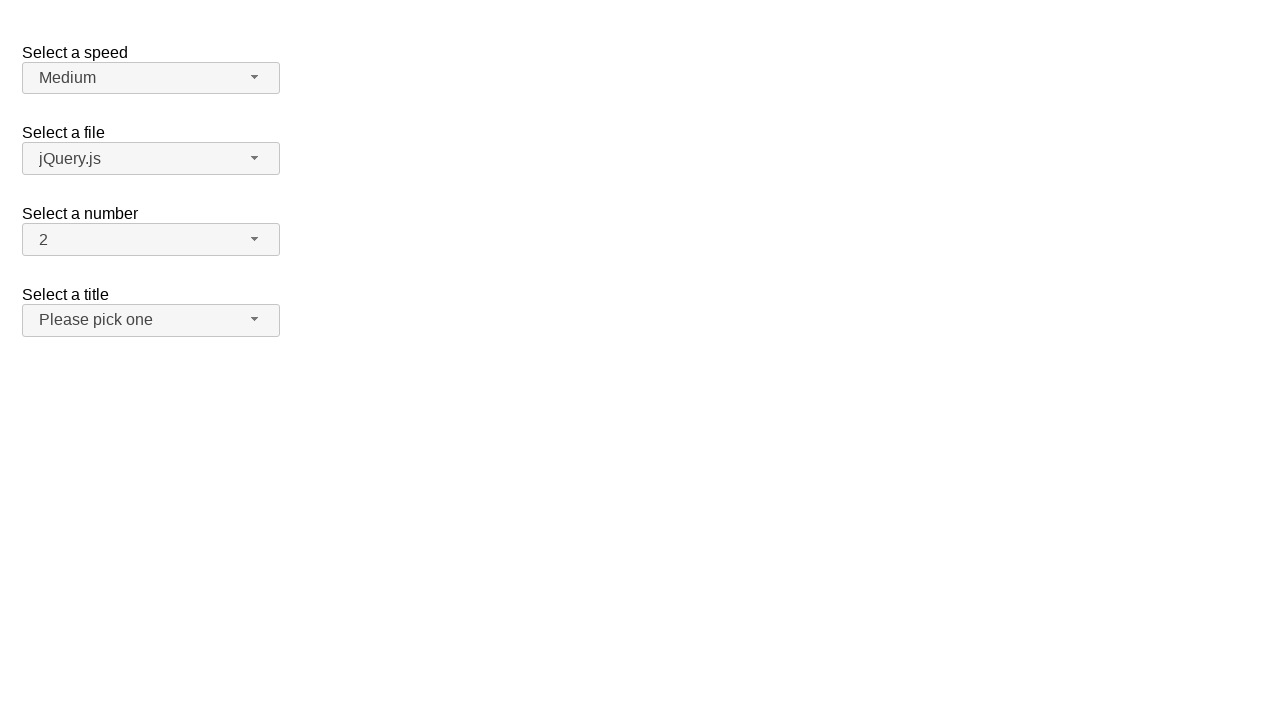

Clicked to open the jQuery UI number dropdown at (151, 240) on span#number-button
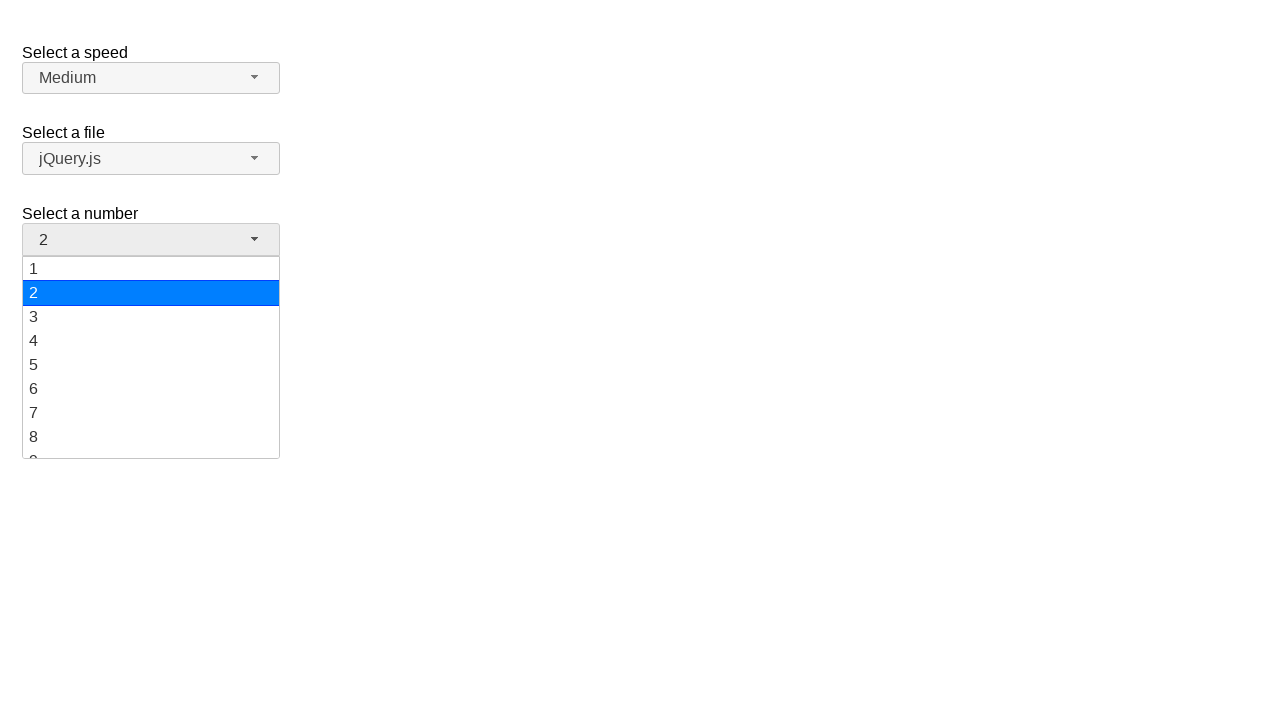

Dropdown items loaded and became visible
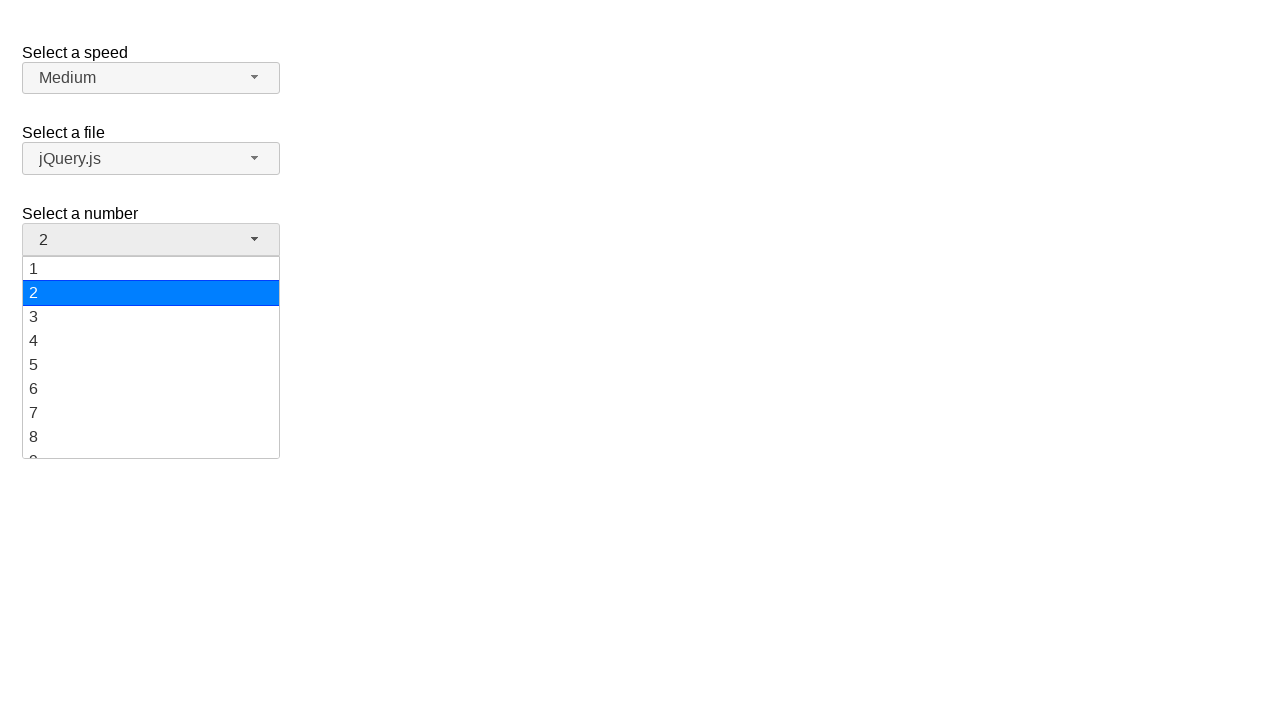

Selected value '19' from the dropdown at (151, 445) on ul#number-menu li div:text('19')
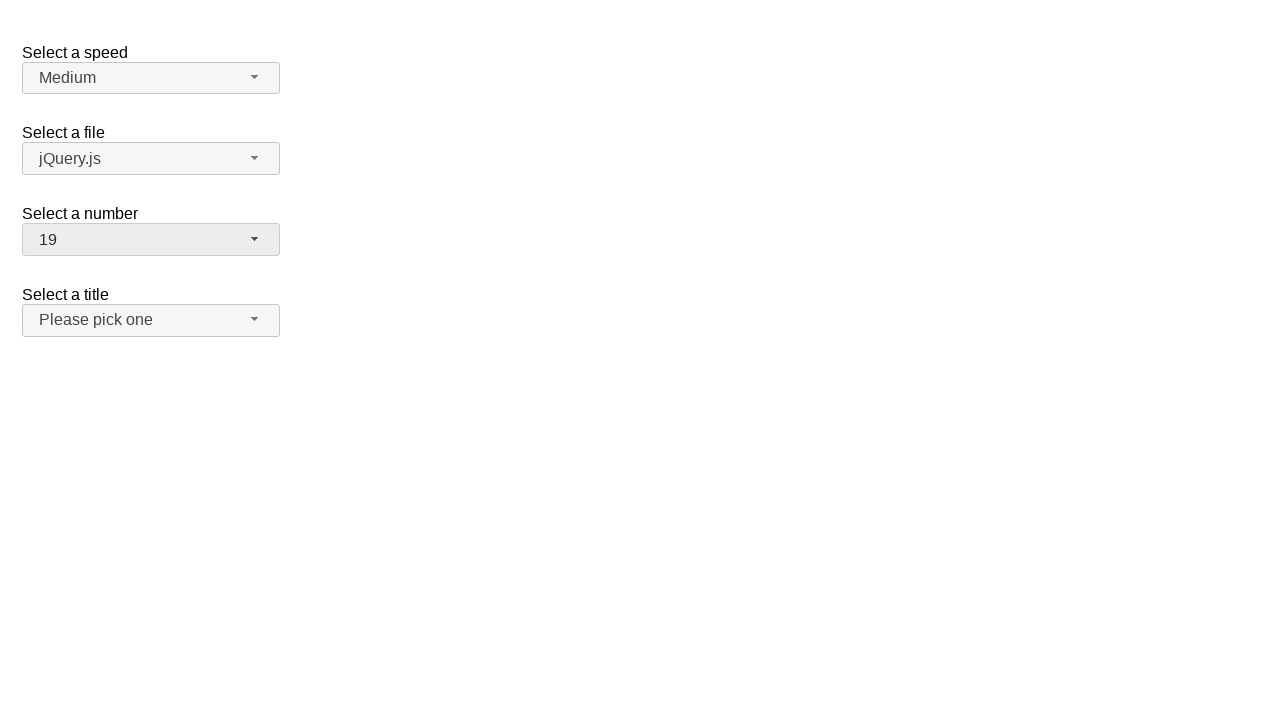

Verified that '19' is displayed in the dropdown button
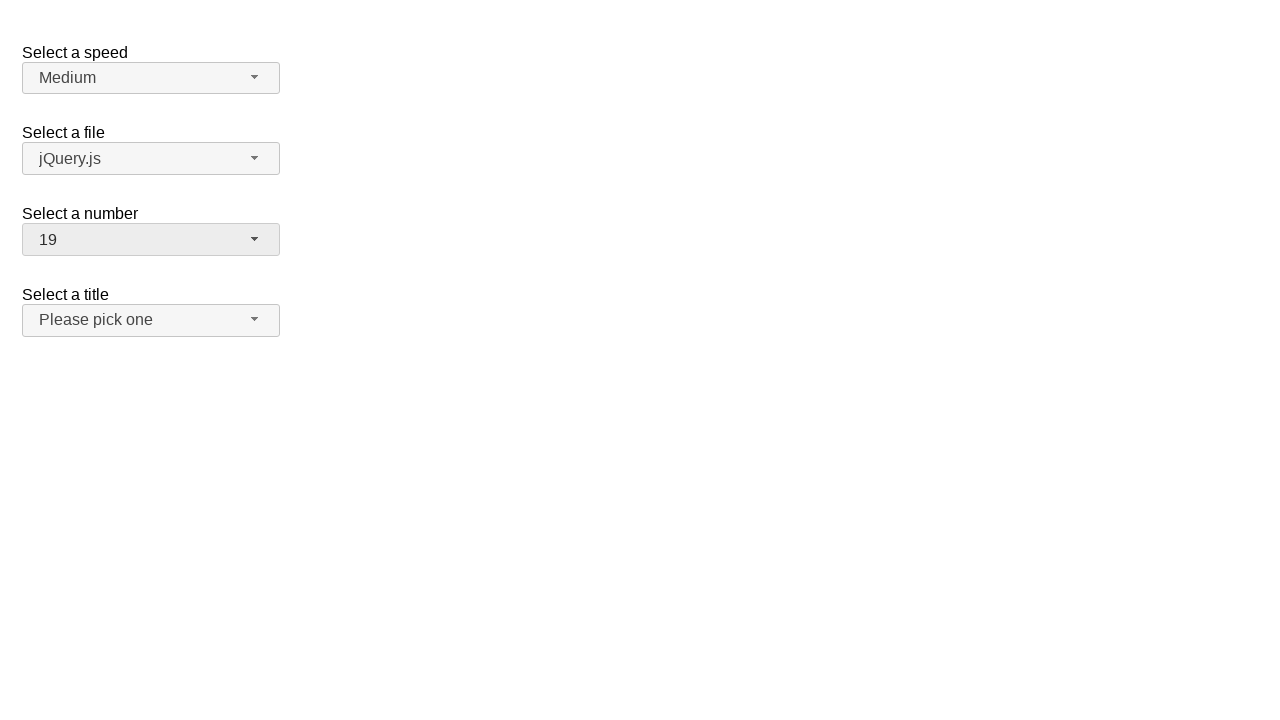

Assertion passed: '19' is visible in the dropdown selection
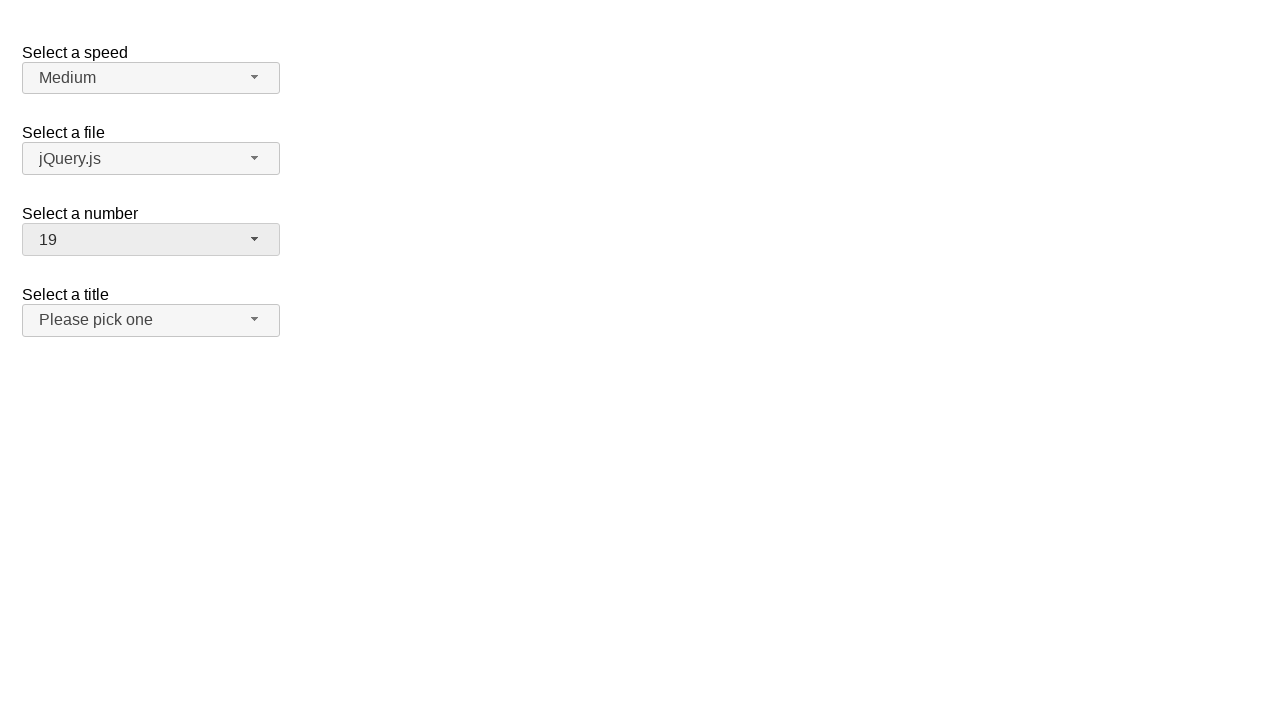

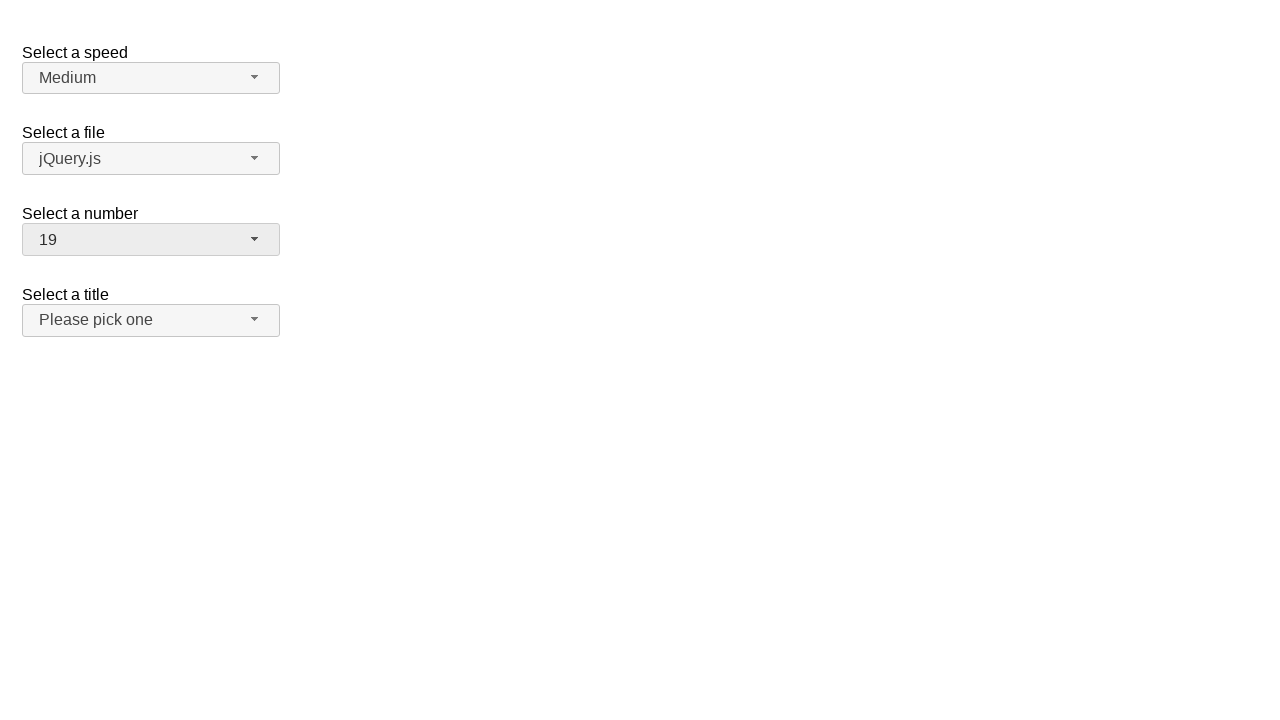